Tests mouse hover functionality by moving the cursor over three figure elements sequentially

Starting URL: http://the-internet.herokuapp.com/hovers

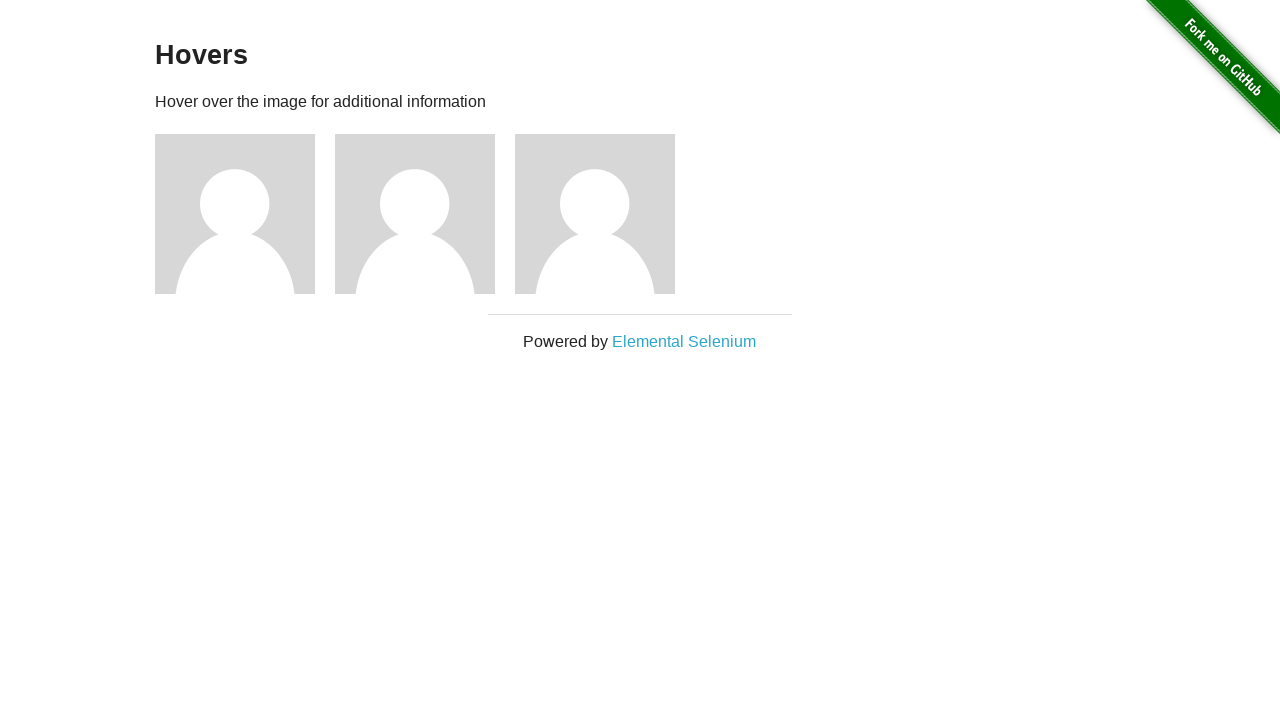

Located all figure elements on the hovers page
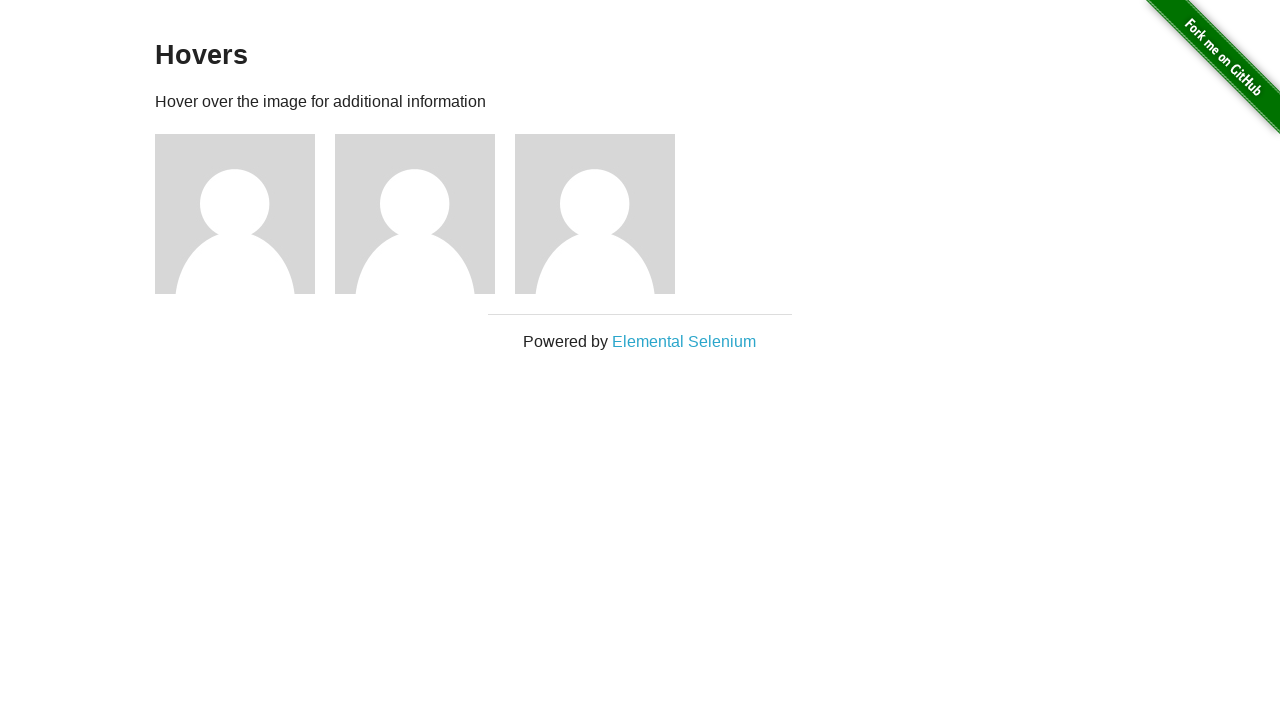

Hovered over first figure element at (245, 214) on .figure >> nth=0
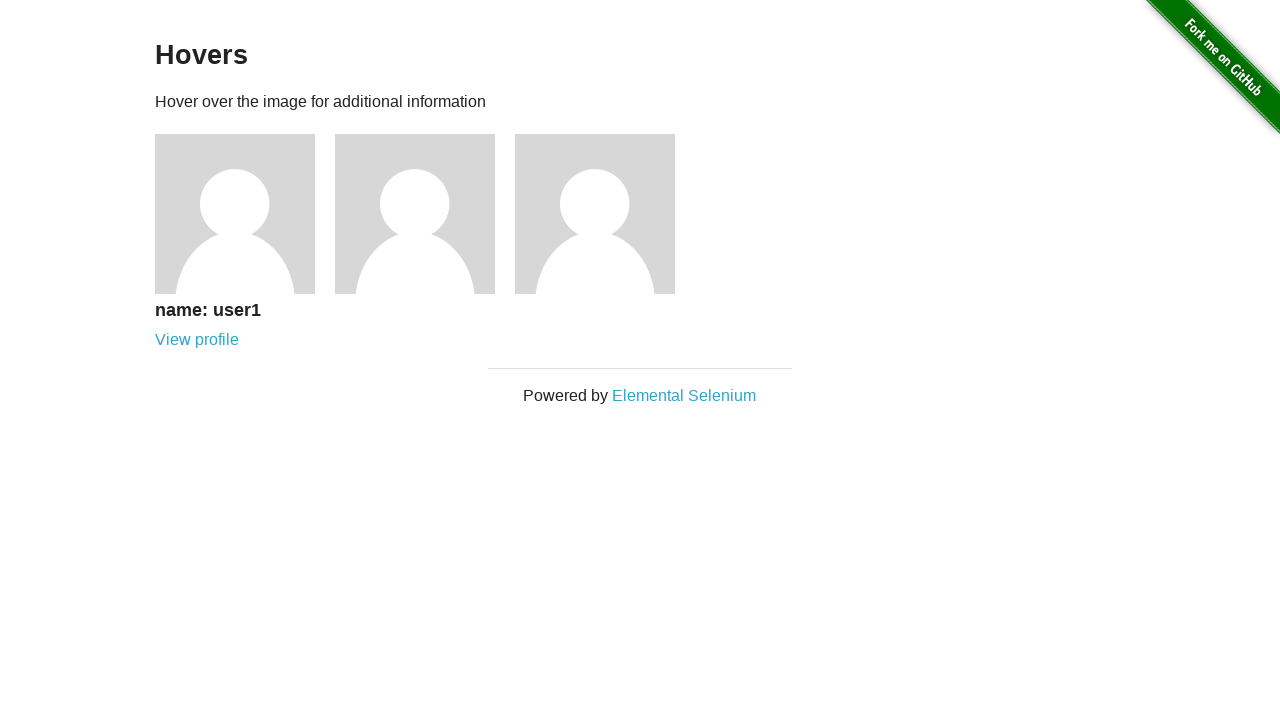

Hovered over second figure element at (425, 214) on .figure >> nth=1
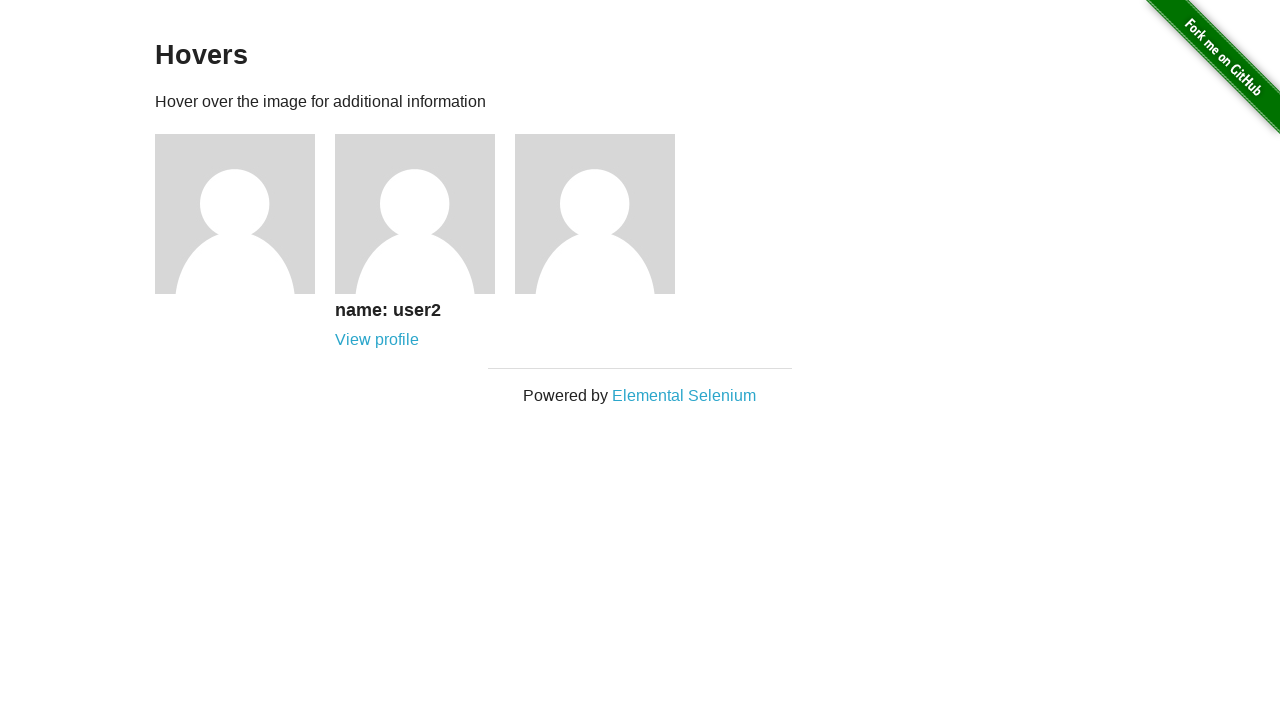

Hovered over third figure element at (605, 214) on .figure >> nth=2
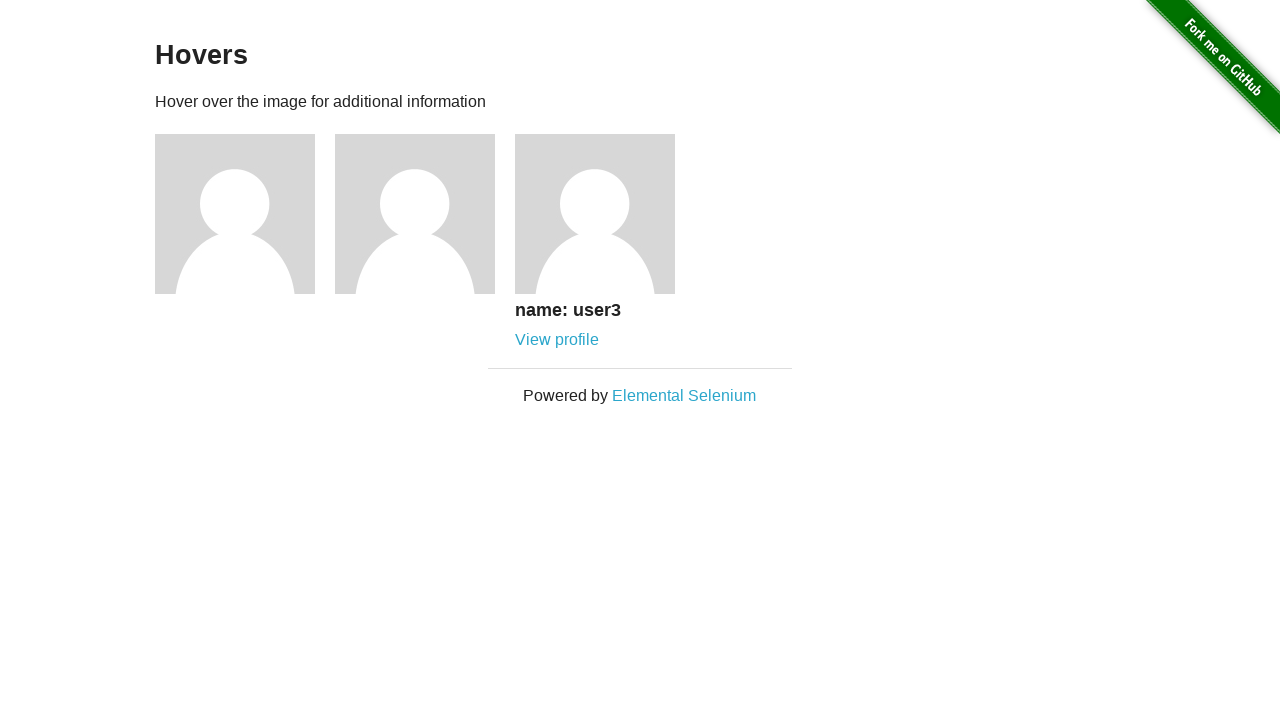

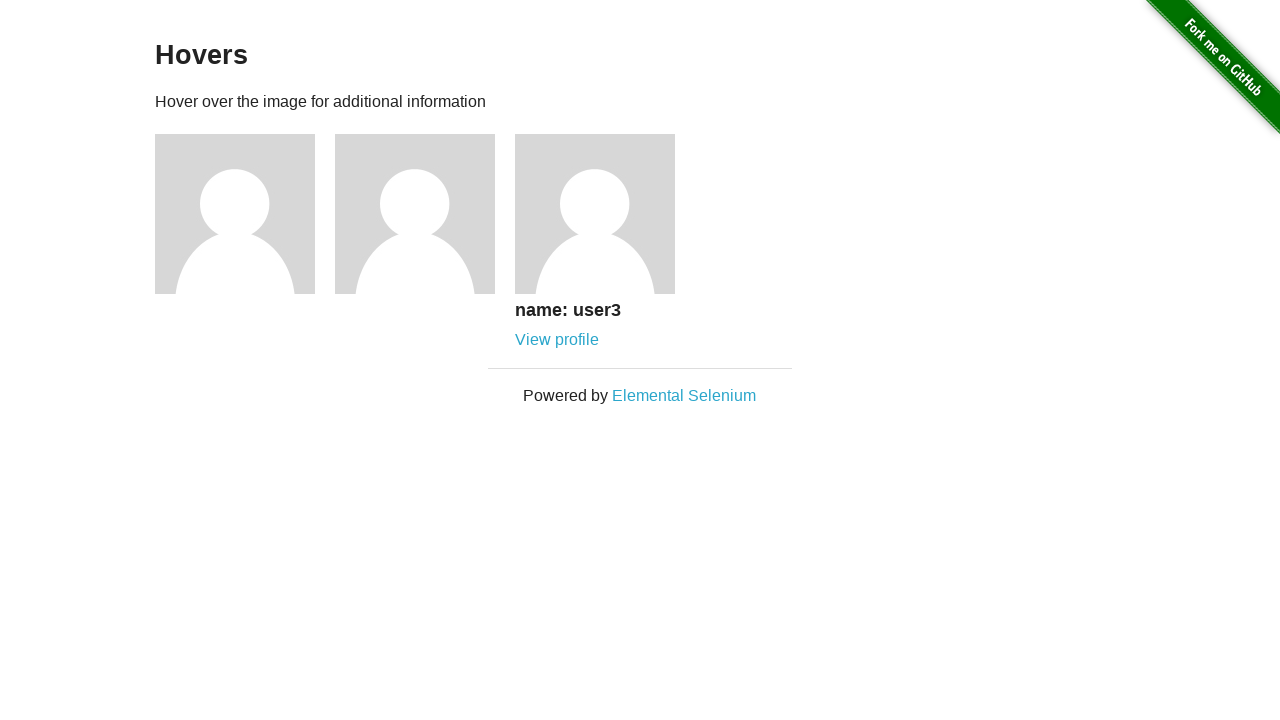